Tests that the text input field on the Text Input page is empty by default

Starting URL: http://uitestingplayground.com

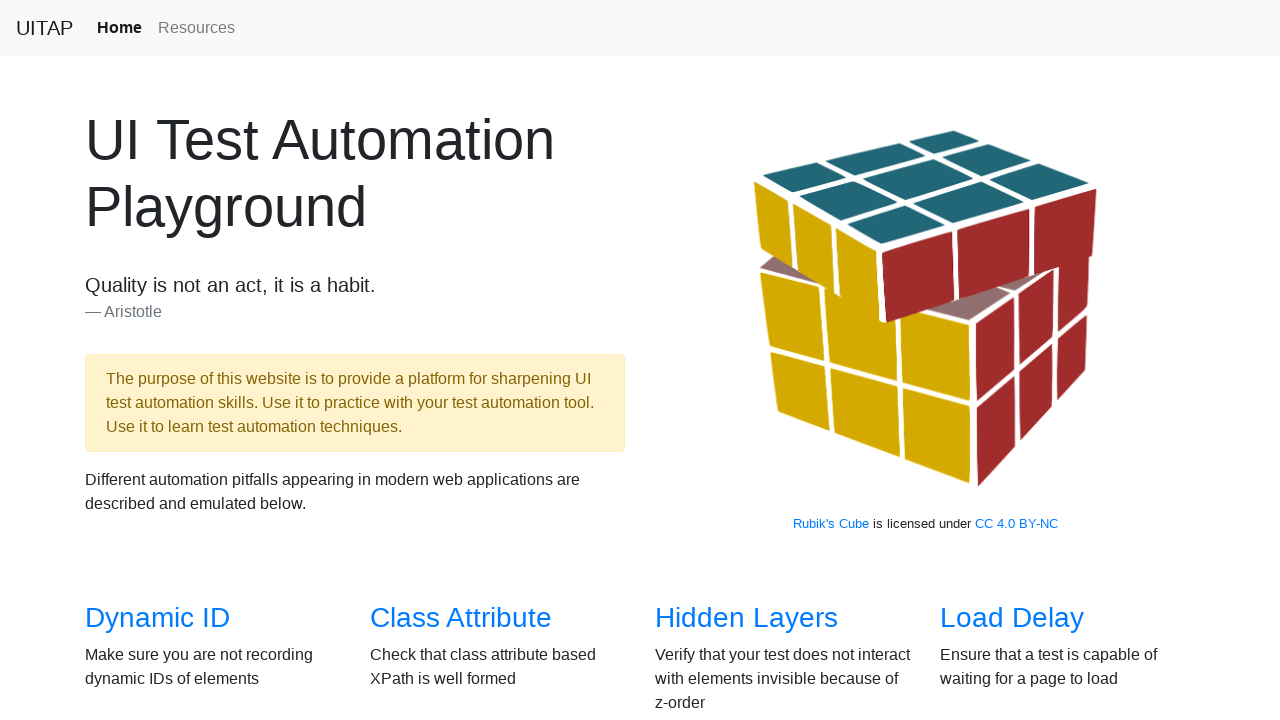

Clicked on the Text Input link at (1002, 360) on [href="/textinput"]
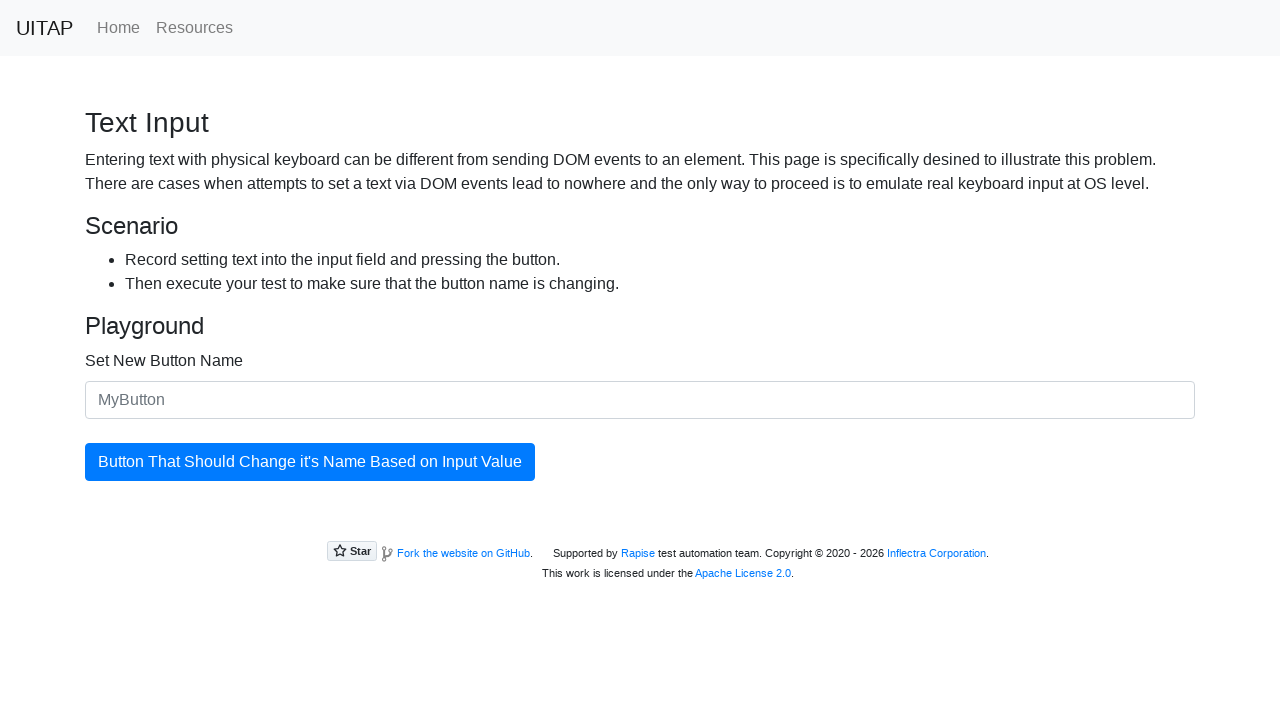

Text Input page loaded and heading appeared
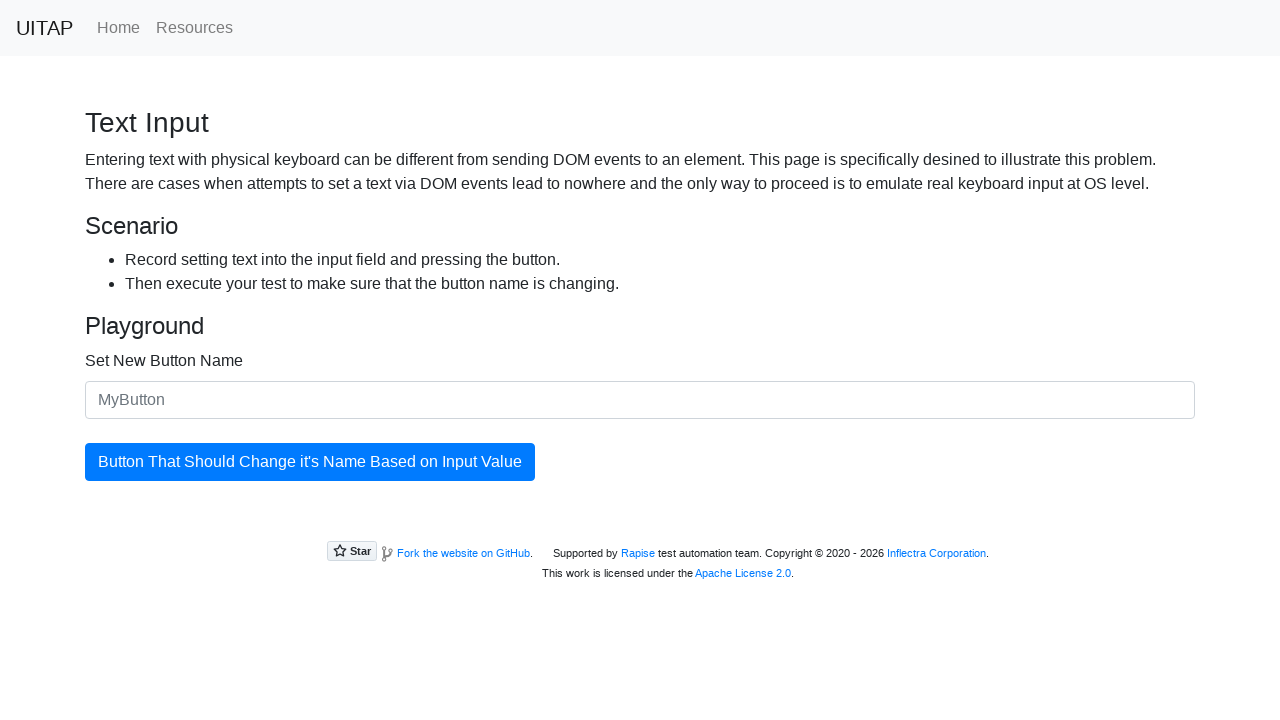

Located the input field with ID 'newButtonName'
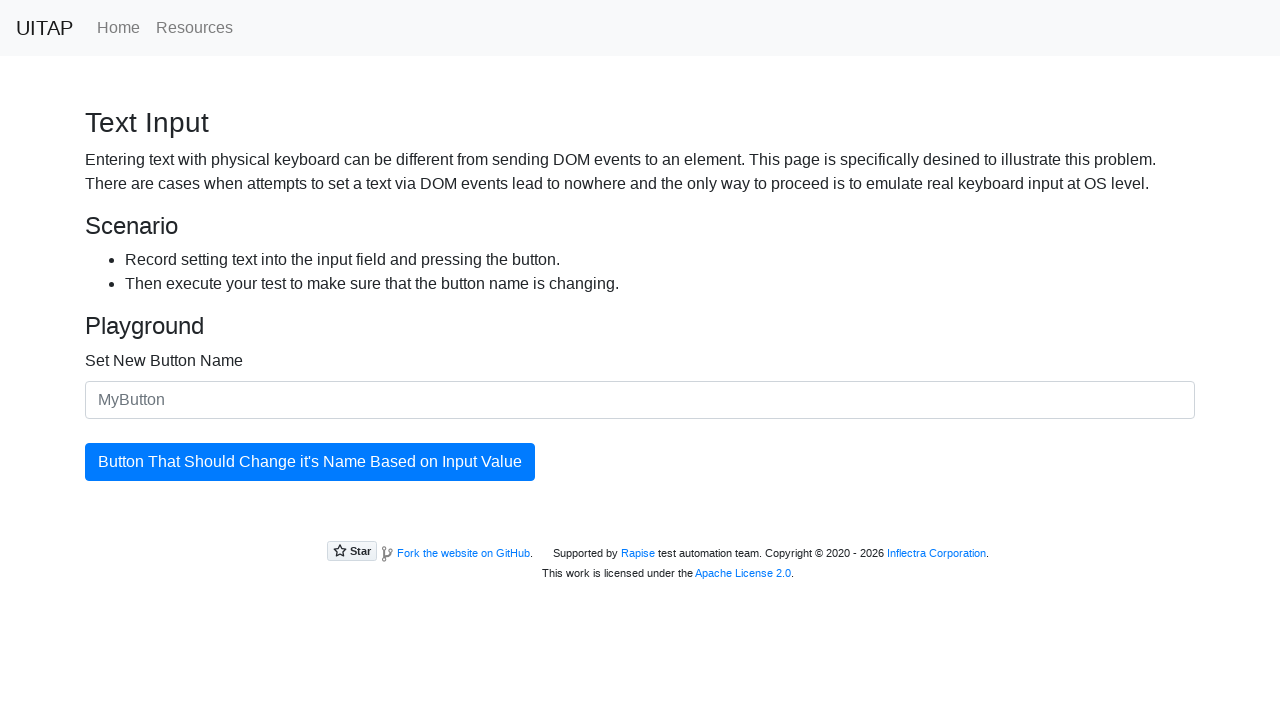

Retrieved the input field value
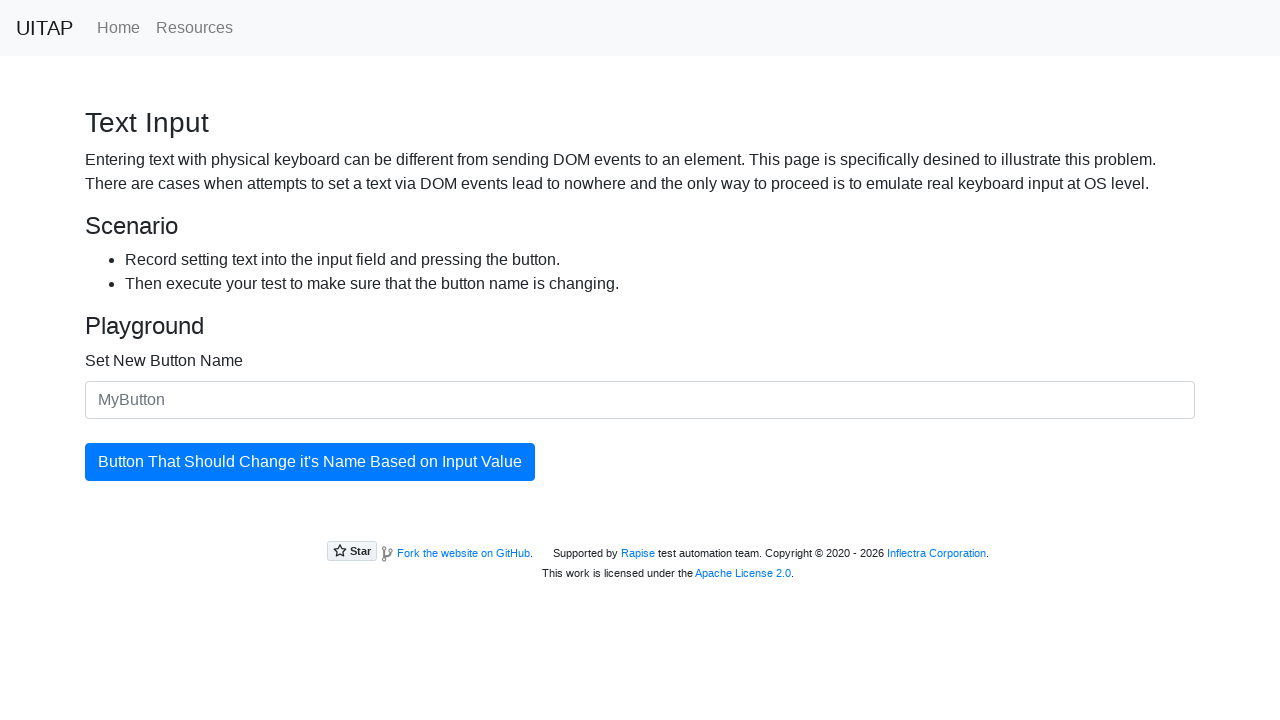

Verified that the input field is empty by default
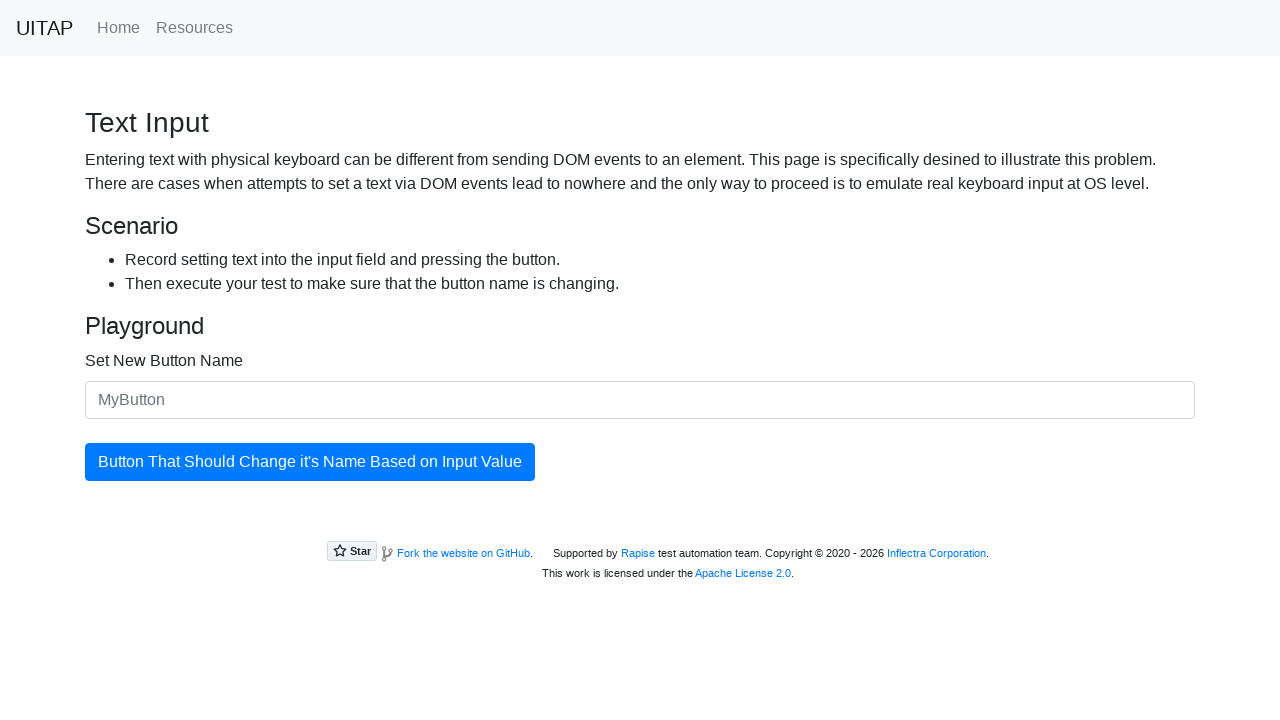

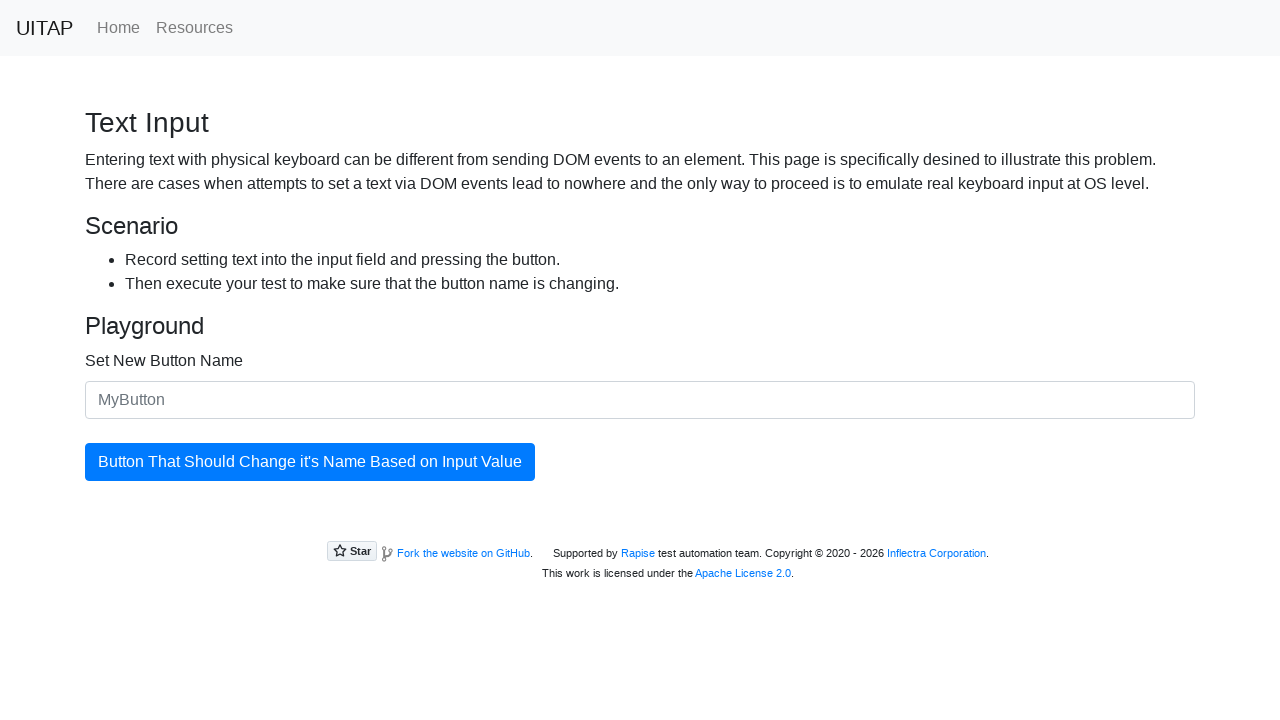